Tests hover action on the firstName input field

Starting URL: https://demoqa.com/automation-practice-form

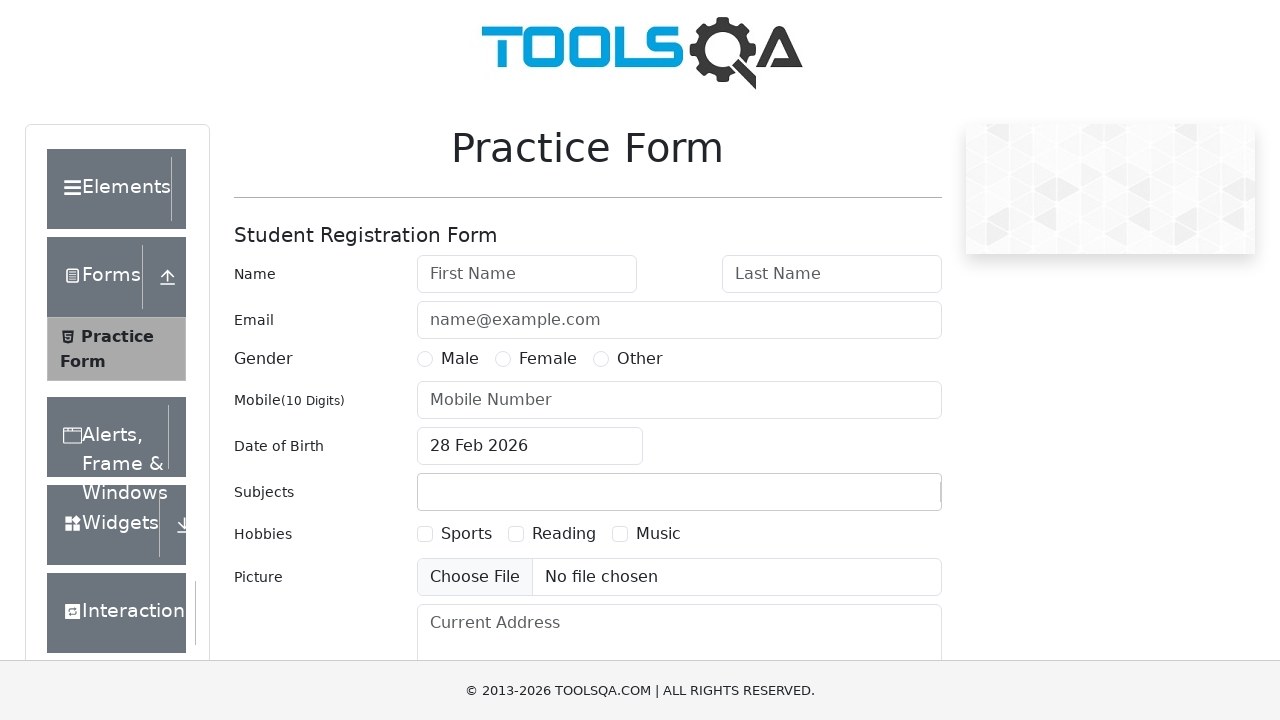

Hovered over firstName input field at (527, 274) on #firstName
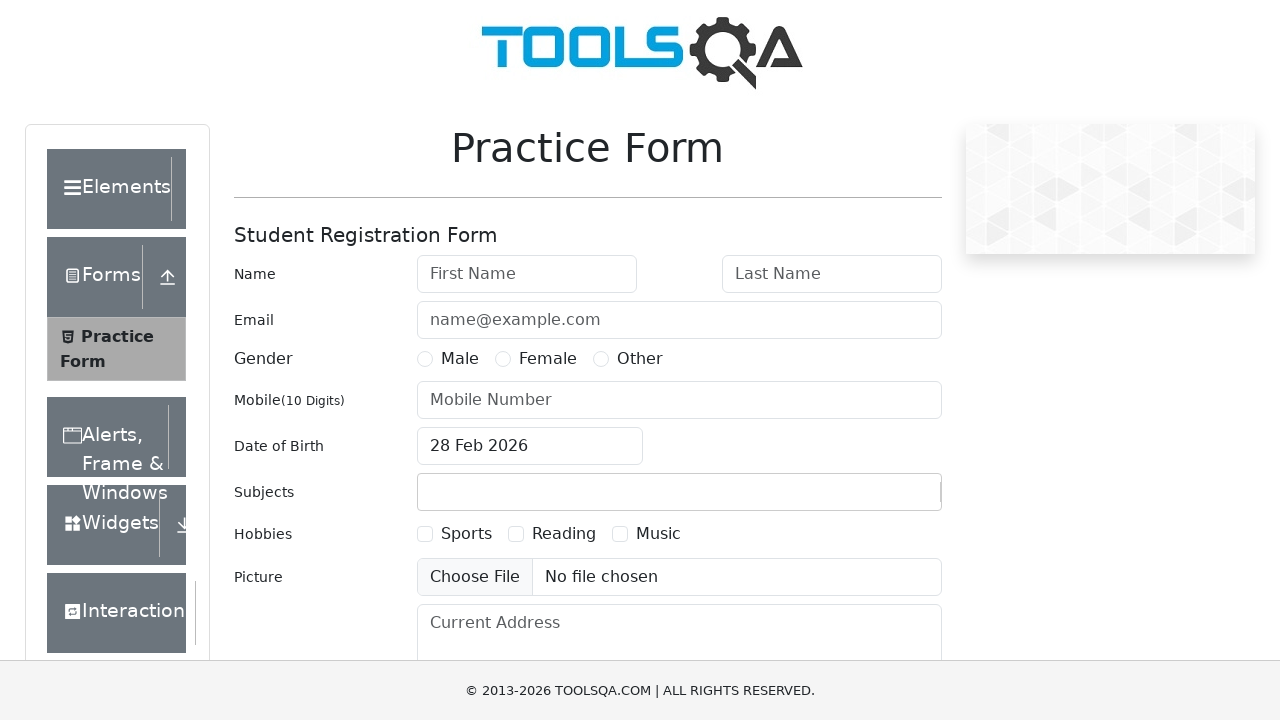

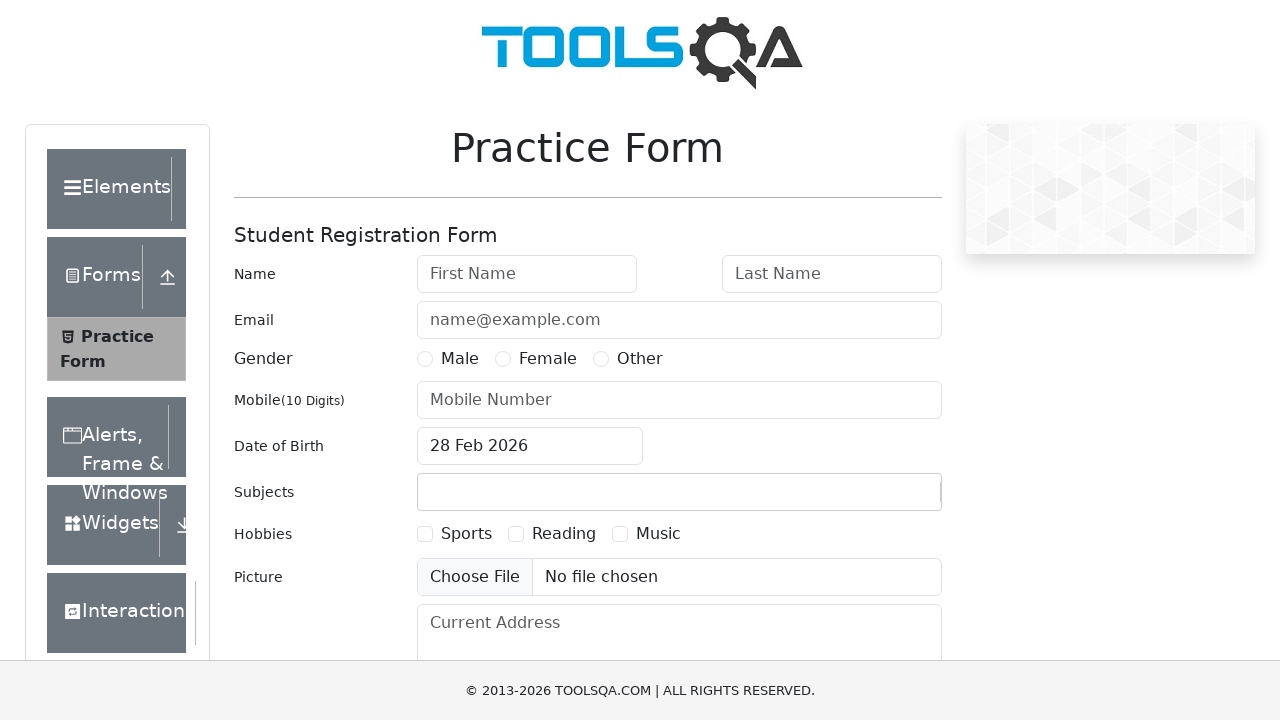